Navigates to the Large & Deep DOM page

Starting URL: https://the-internet.herokuapp.com/

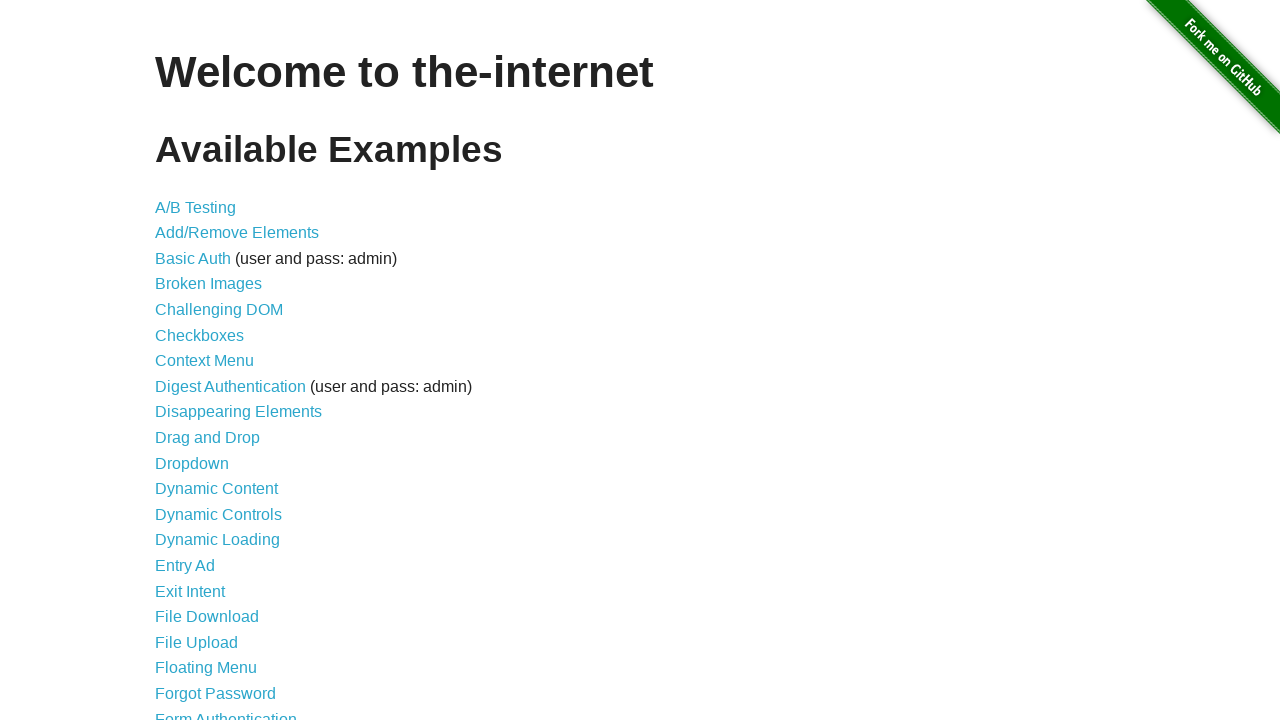

Clicked on Large & Deep DOM link at (225, 361) on a[href='/large']
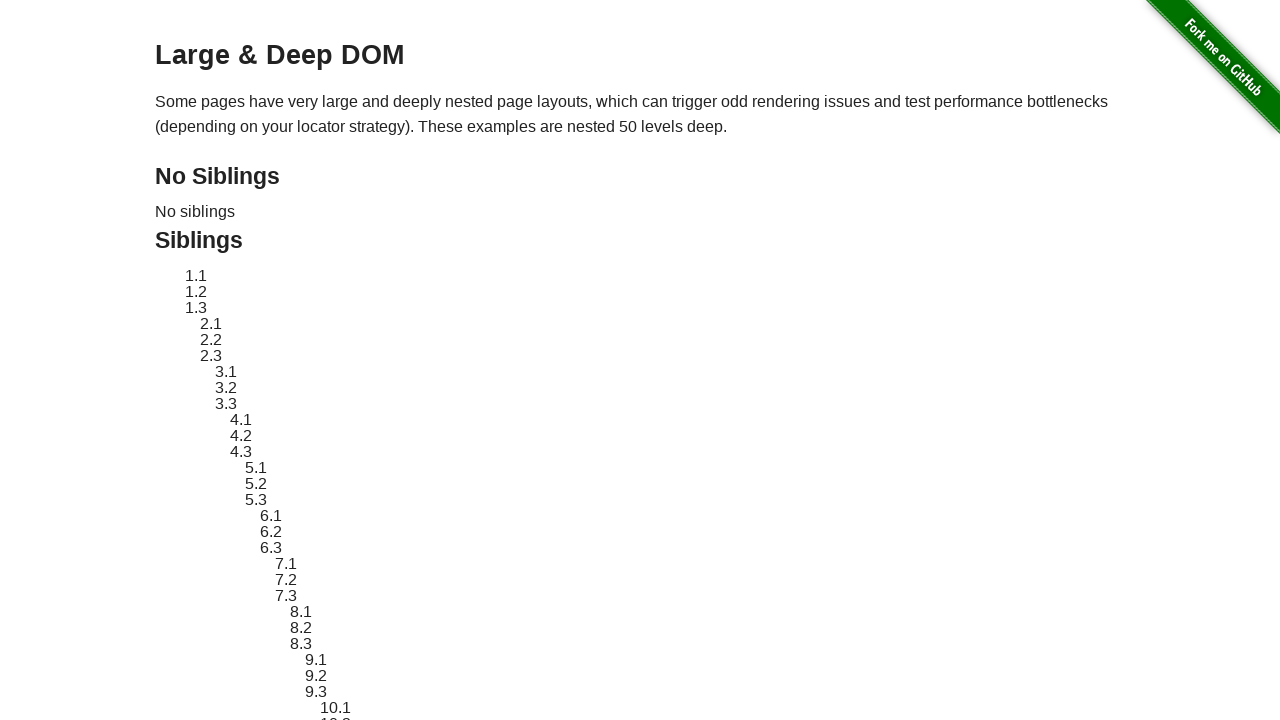

Large & Deep DOM page loaded successfully
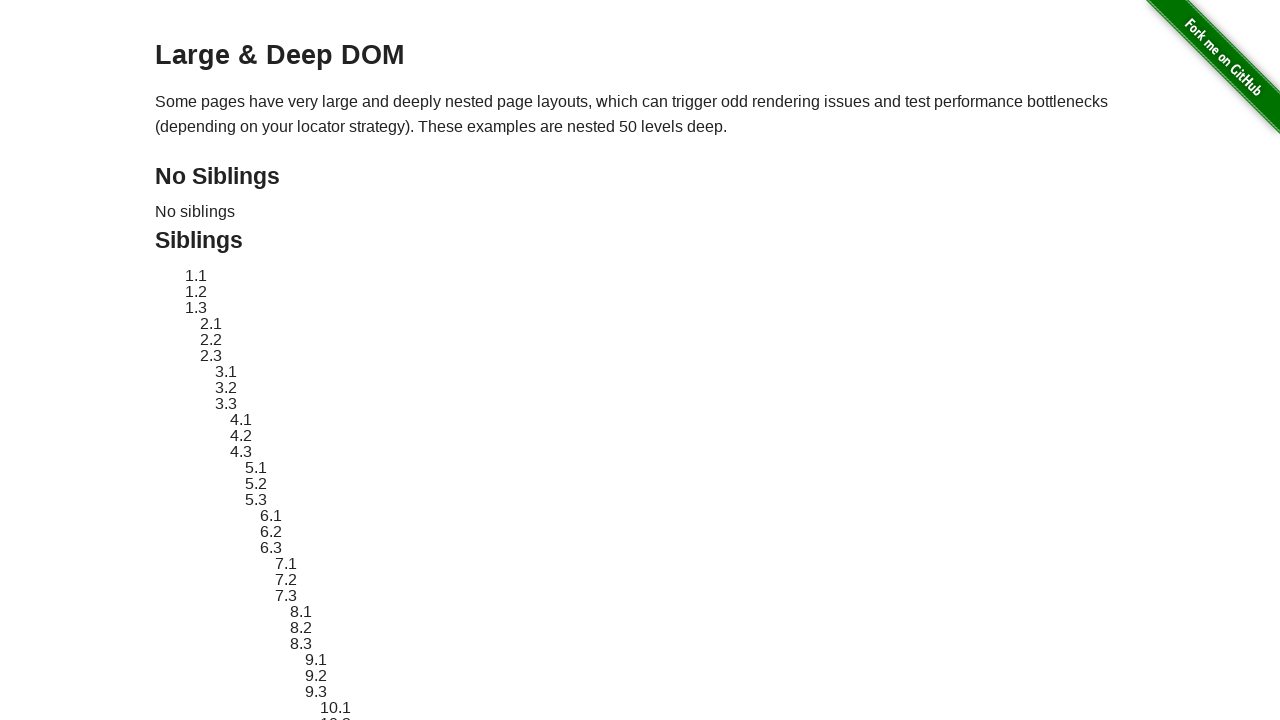

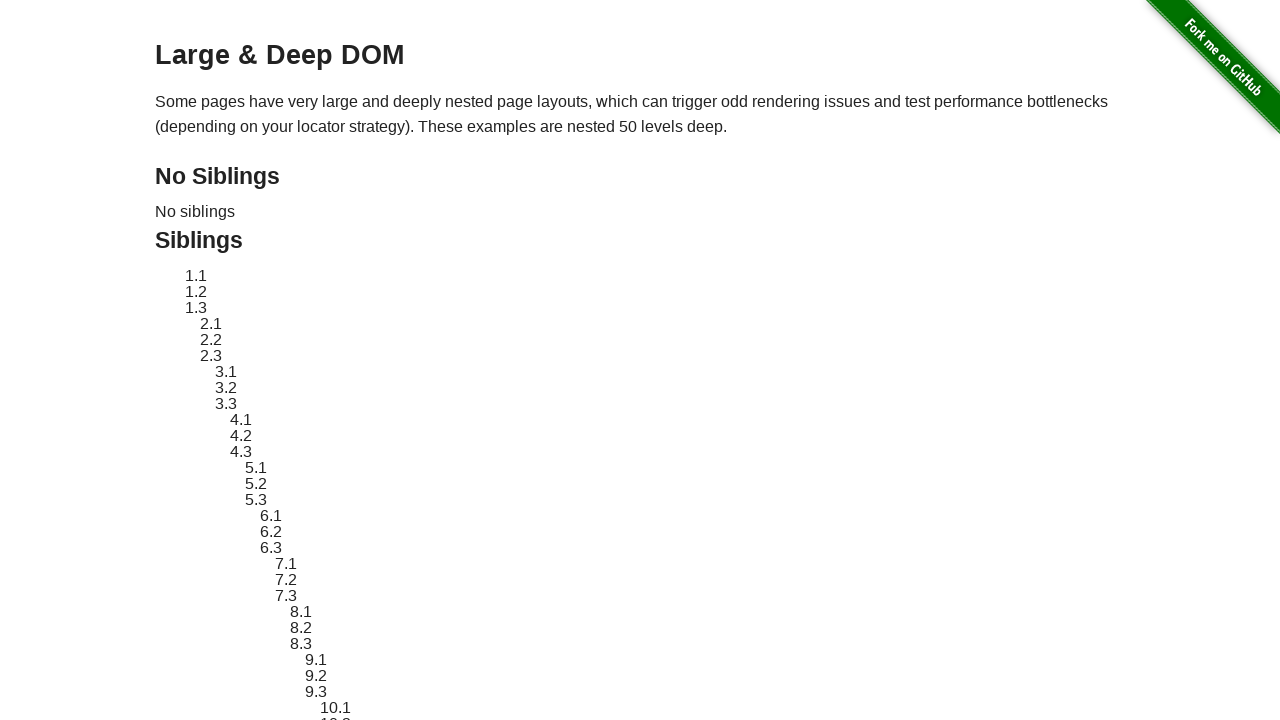